Tests hover functionality by hovering over three user images and verifying that user names and "view profile" links become visible for each image.

Starting URL: https://practice.cydeo.com/hovers

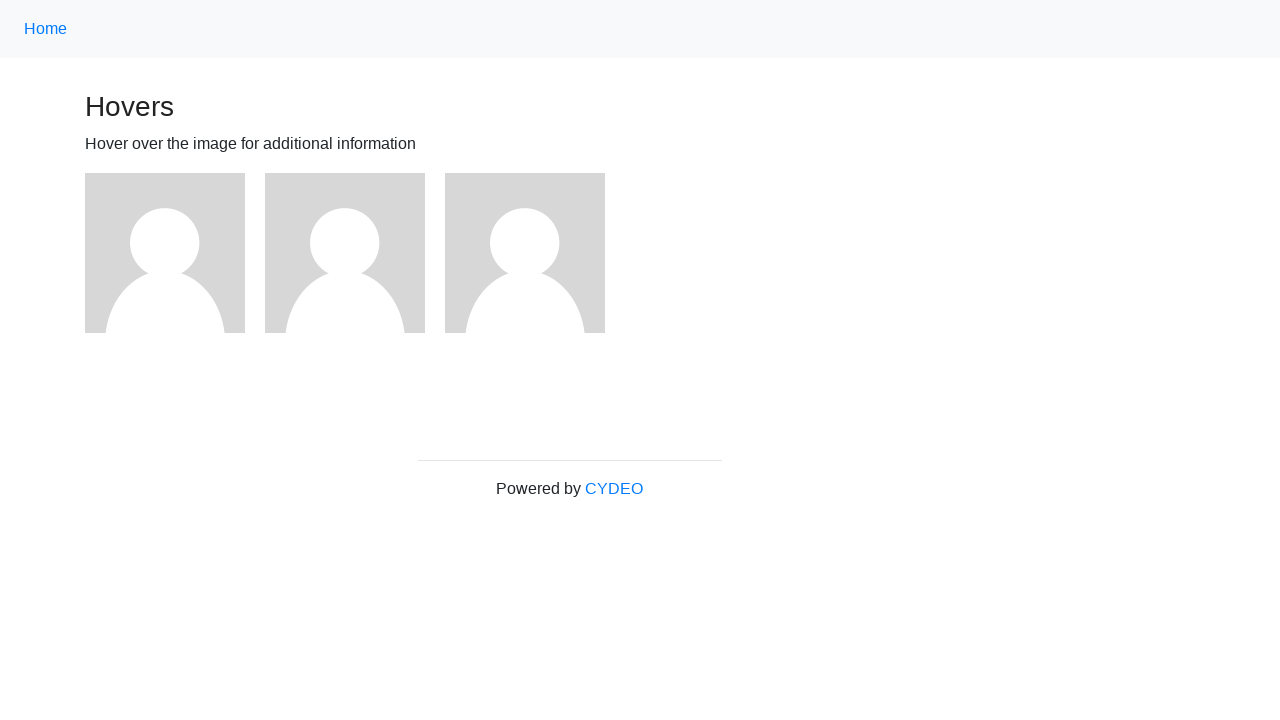

Hovered over first user image at (165, 253) on (//img)[1]
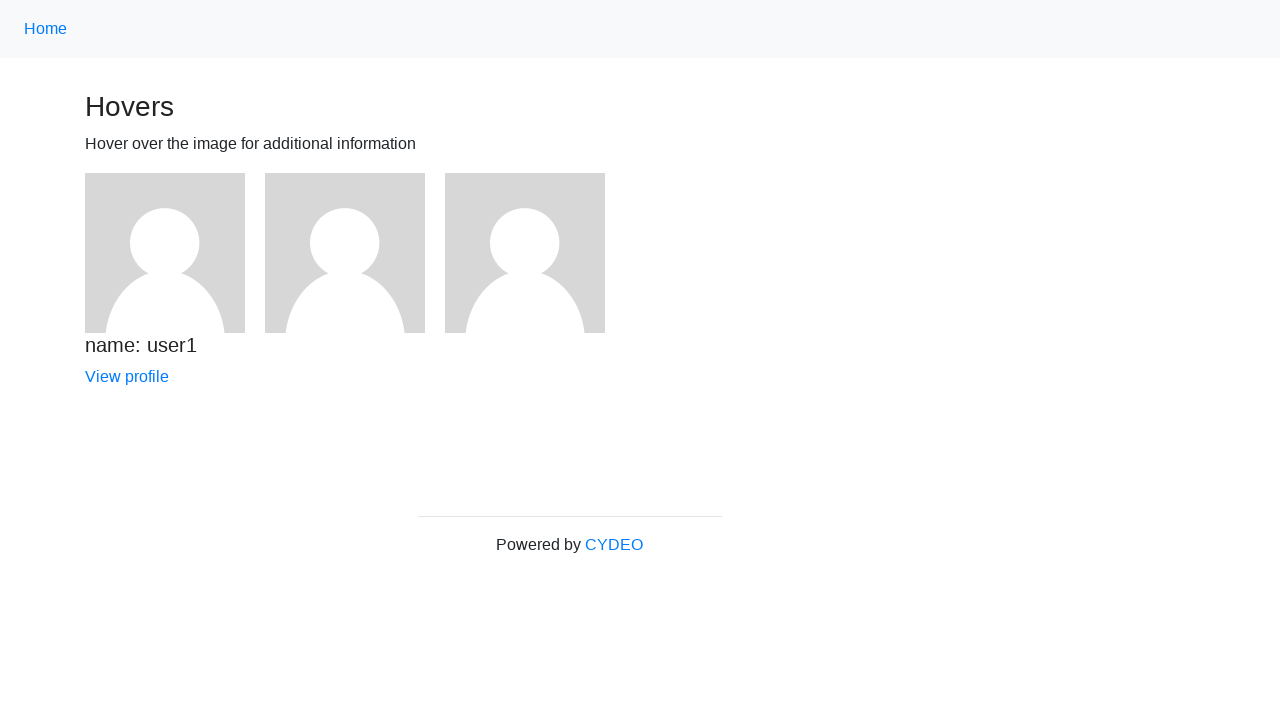

User1 name became visible
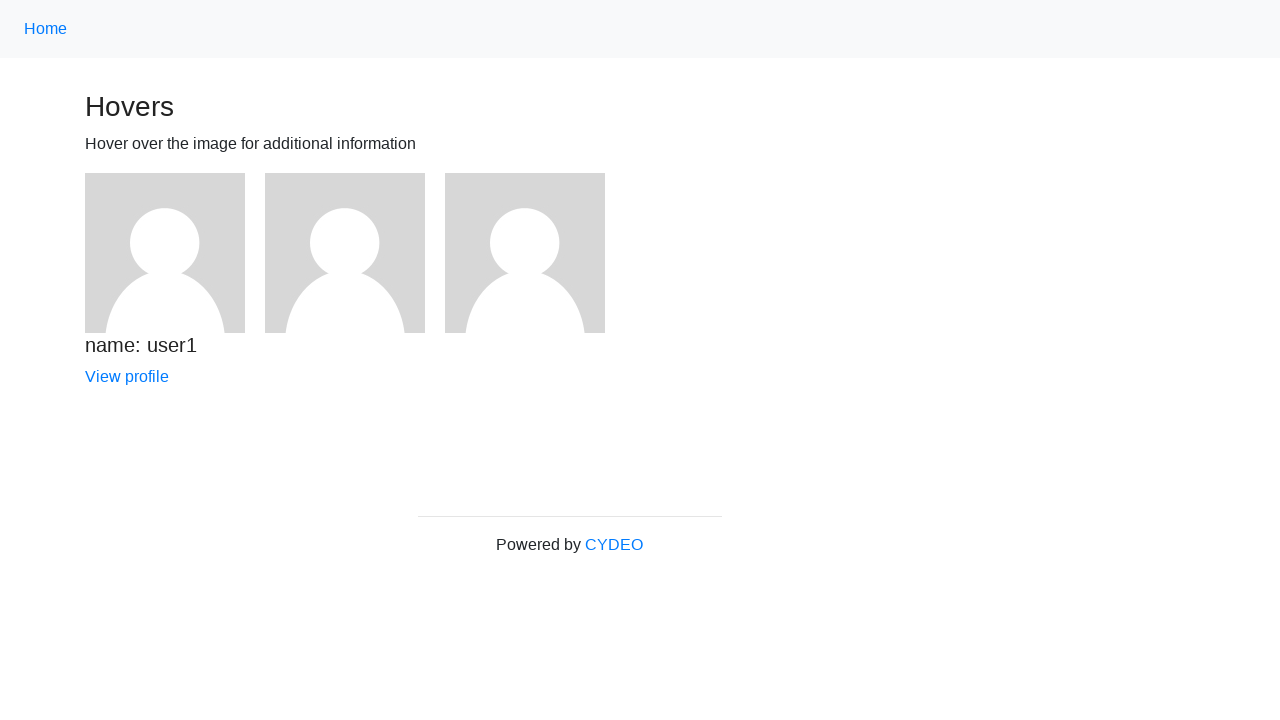

View profile link for user1 became visible
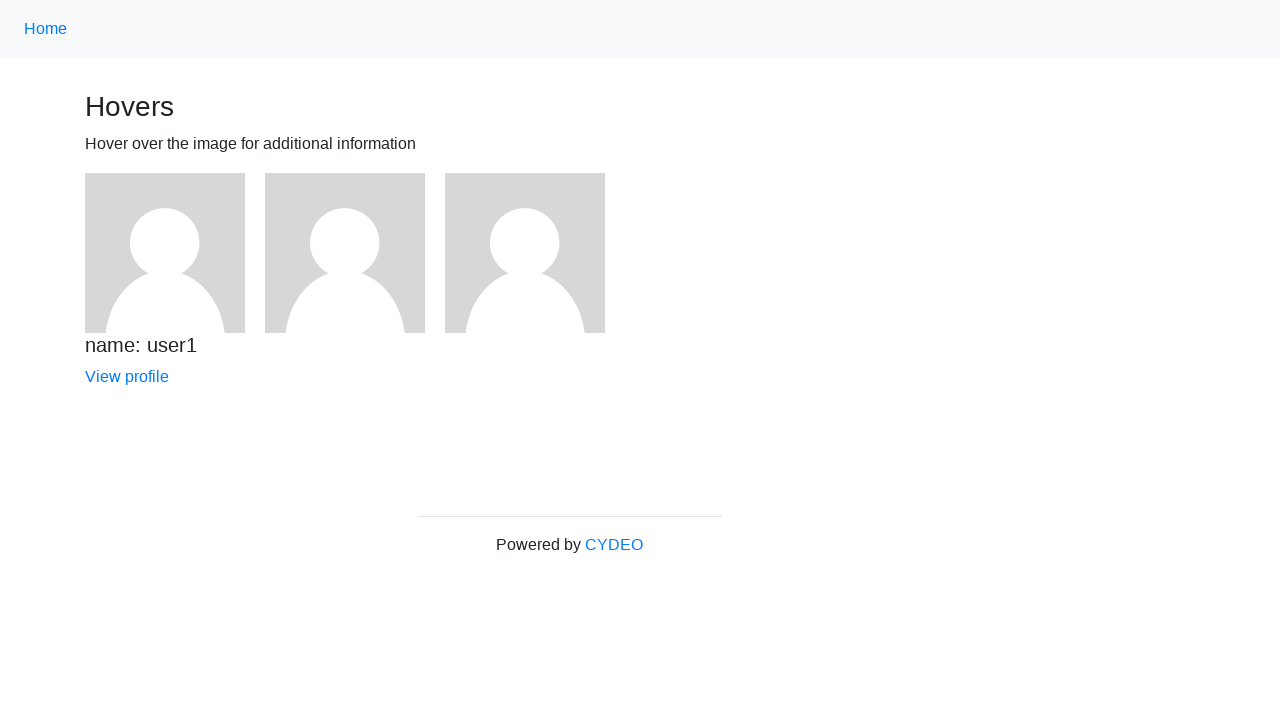

Hovered over second user image at (345, 253) on (//img)[2]
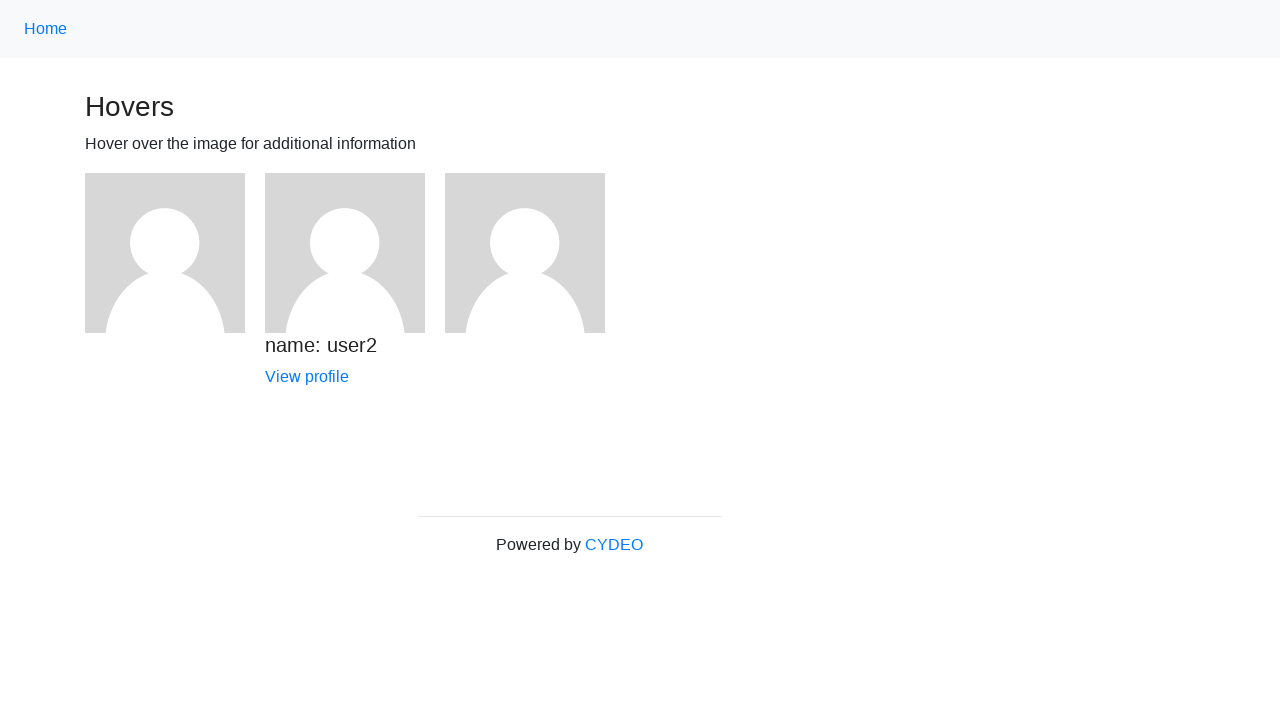

User2 name became visible
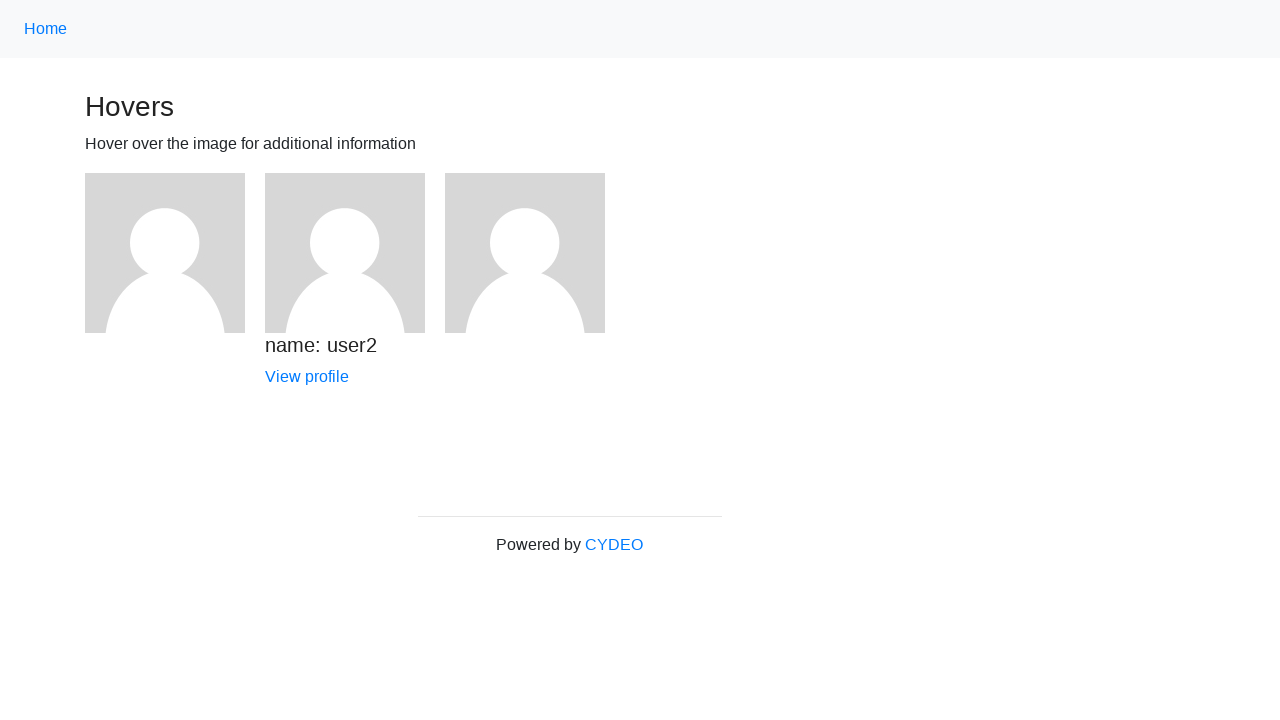

Hovered over third user image at (525, 253) on (//img)[3]
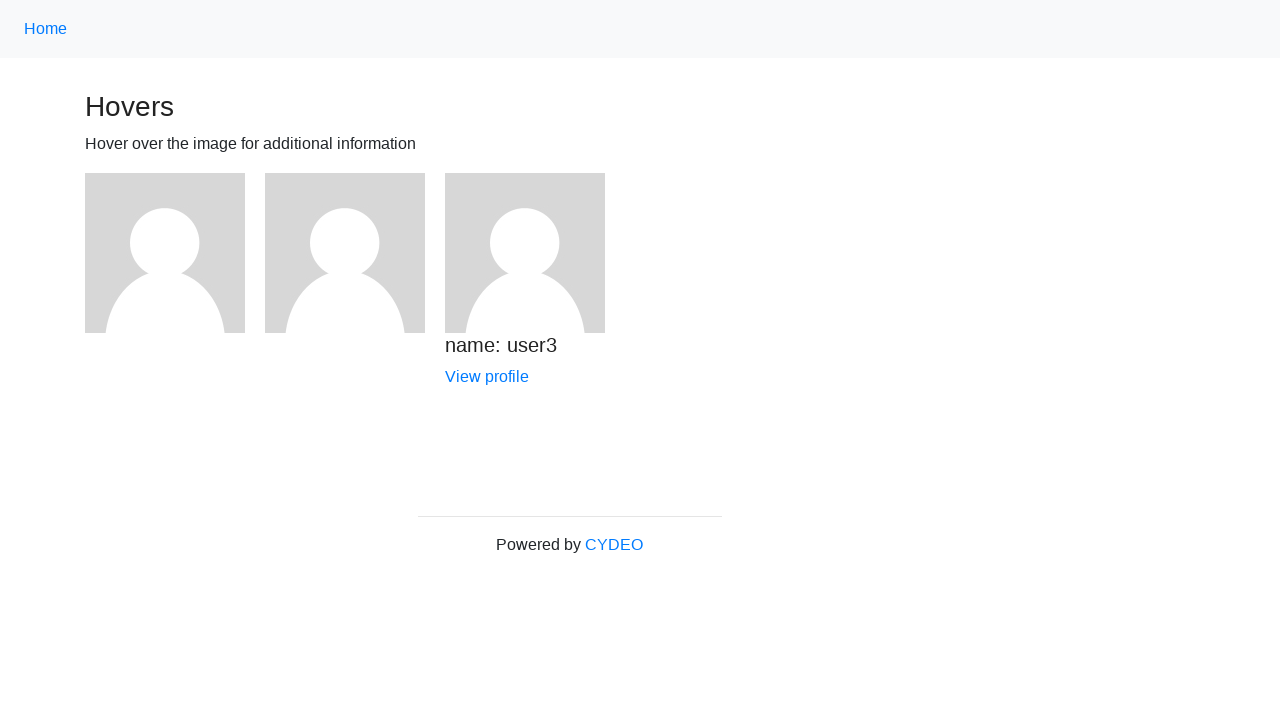

User3 name became visible
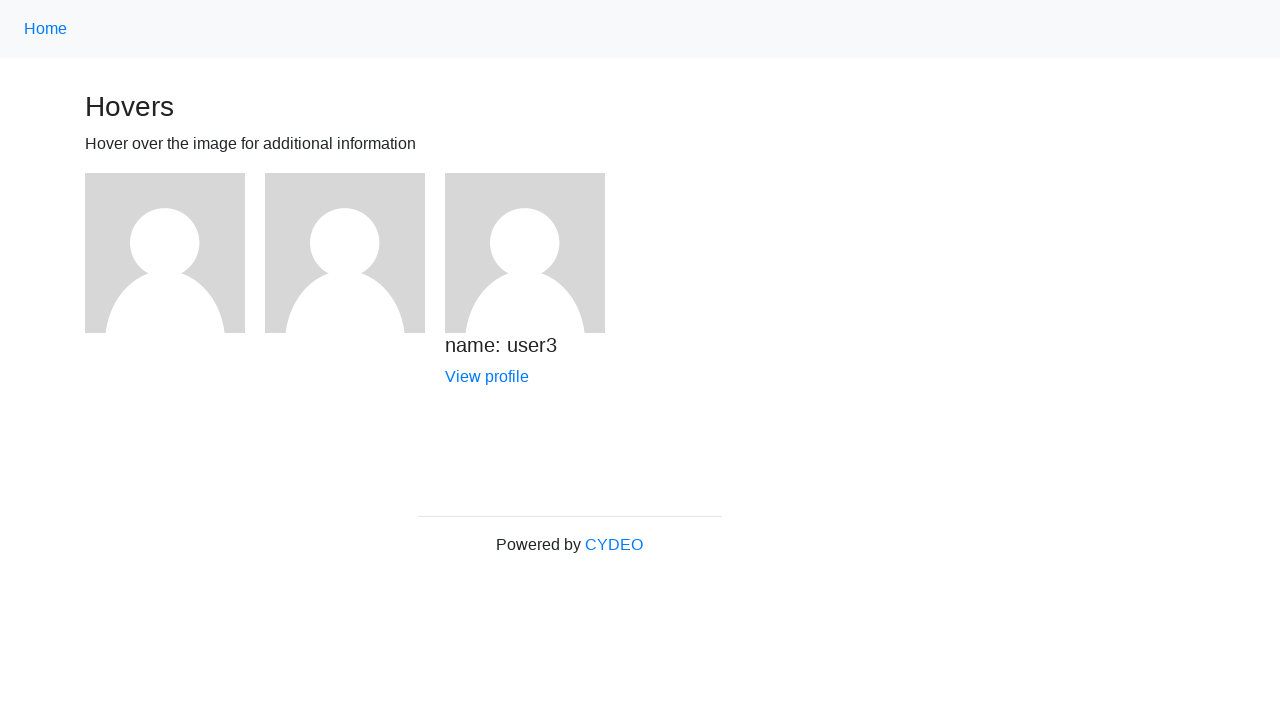

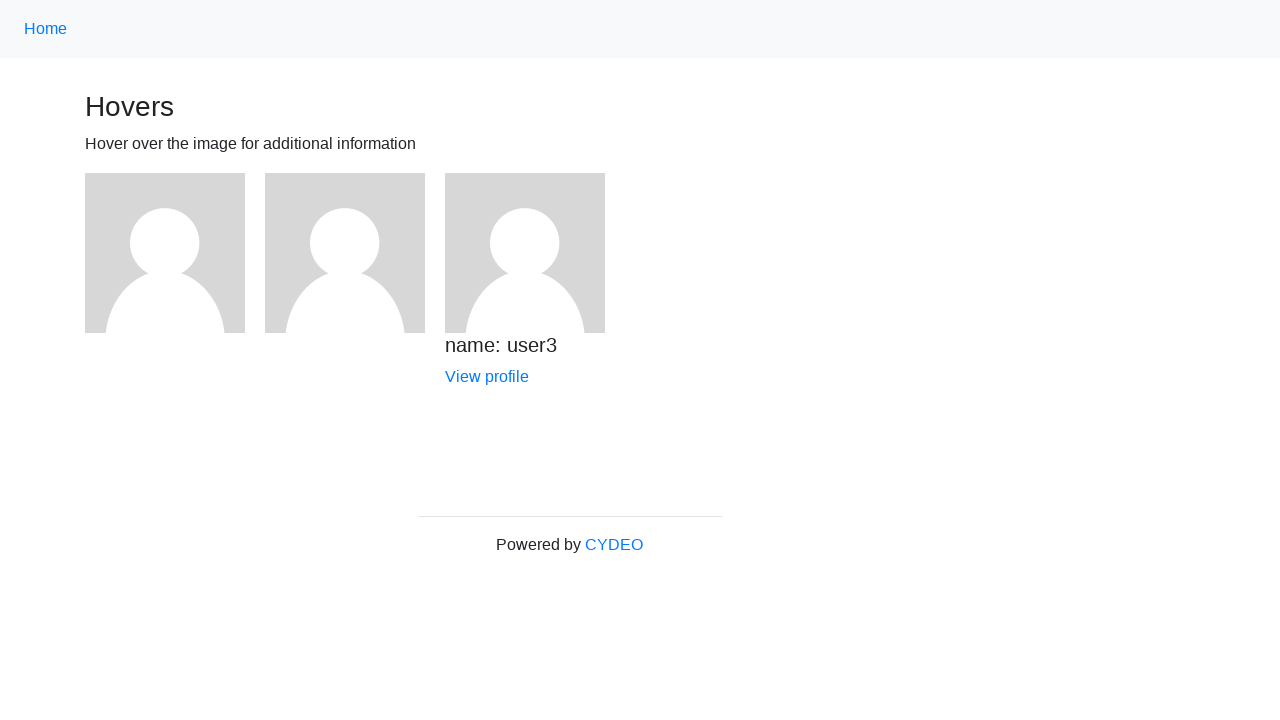